Fills out a complete web form including text fields, radio buttons, checkboxes, dropdown selections, and date picker, then submits the form

Starting URL: https://formy-project.herokuapp.com/form

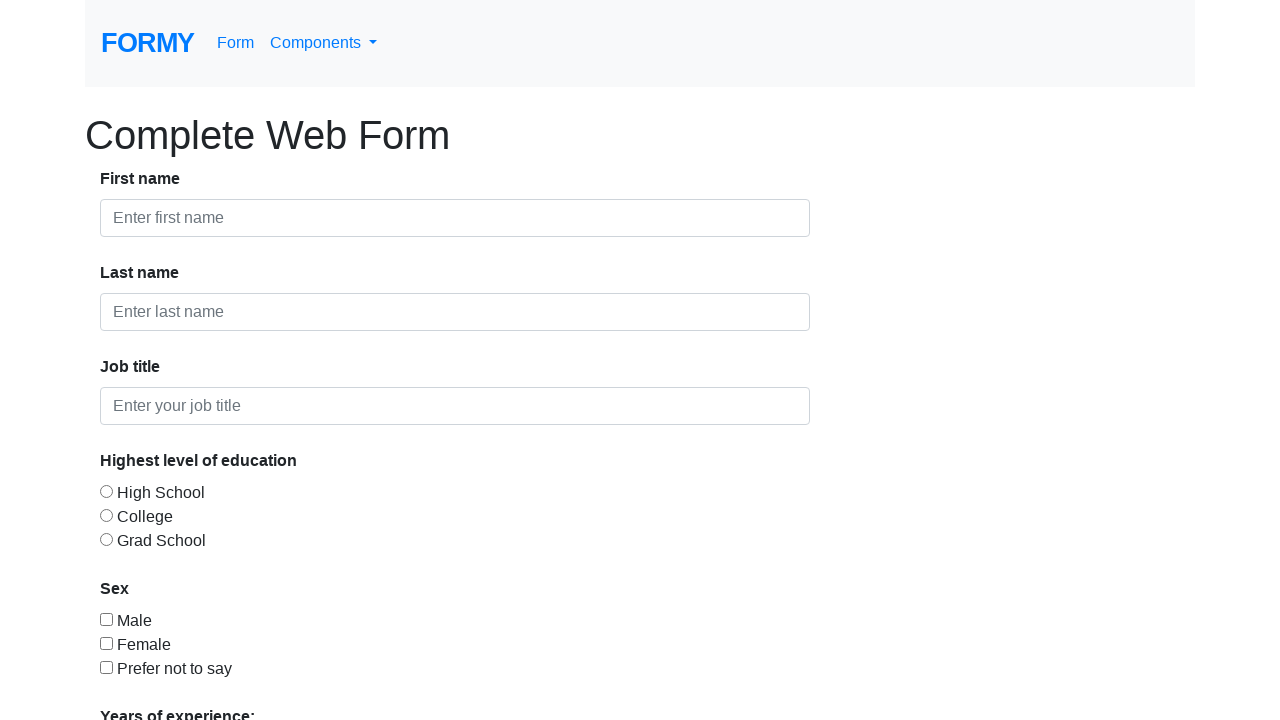

Clicked first name field at (455, 218) on #first-name
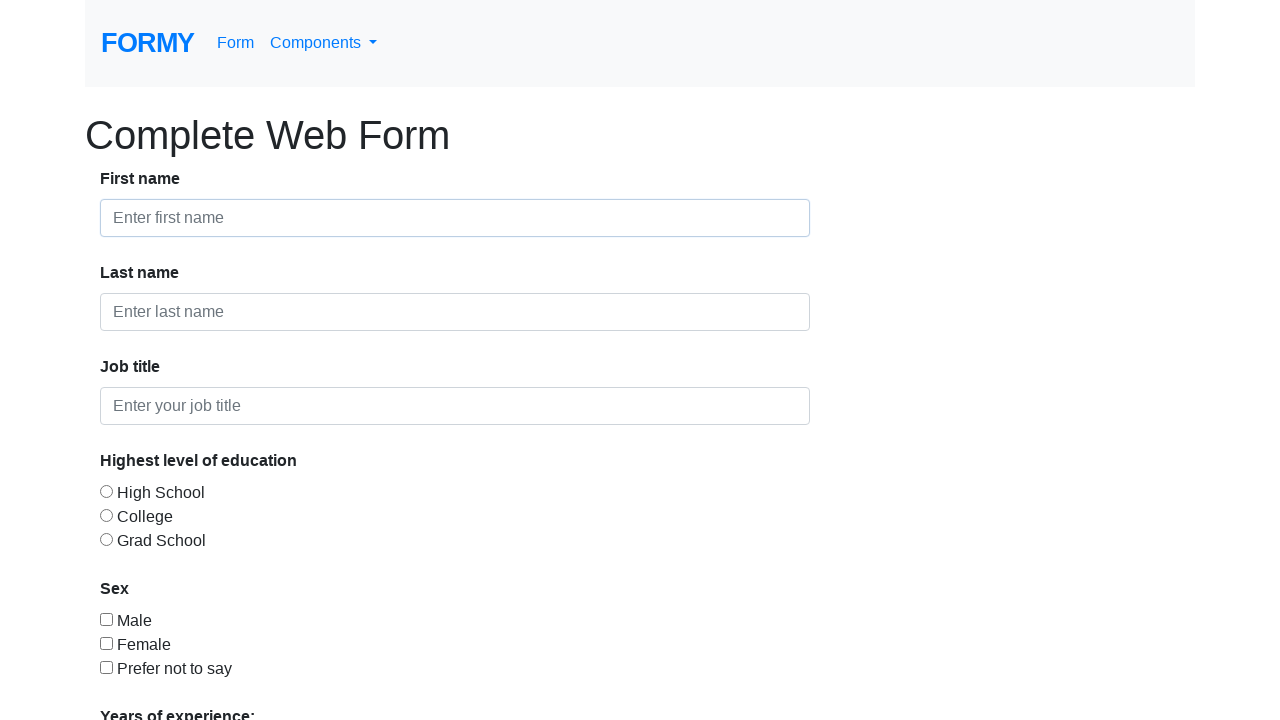

Filled first name field with 'Aditya Krisna' on #first-name
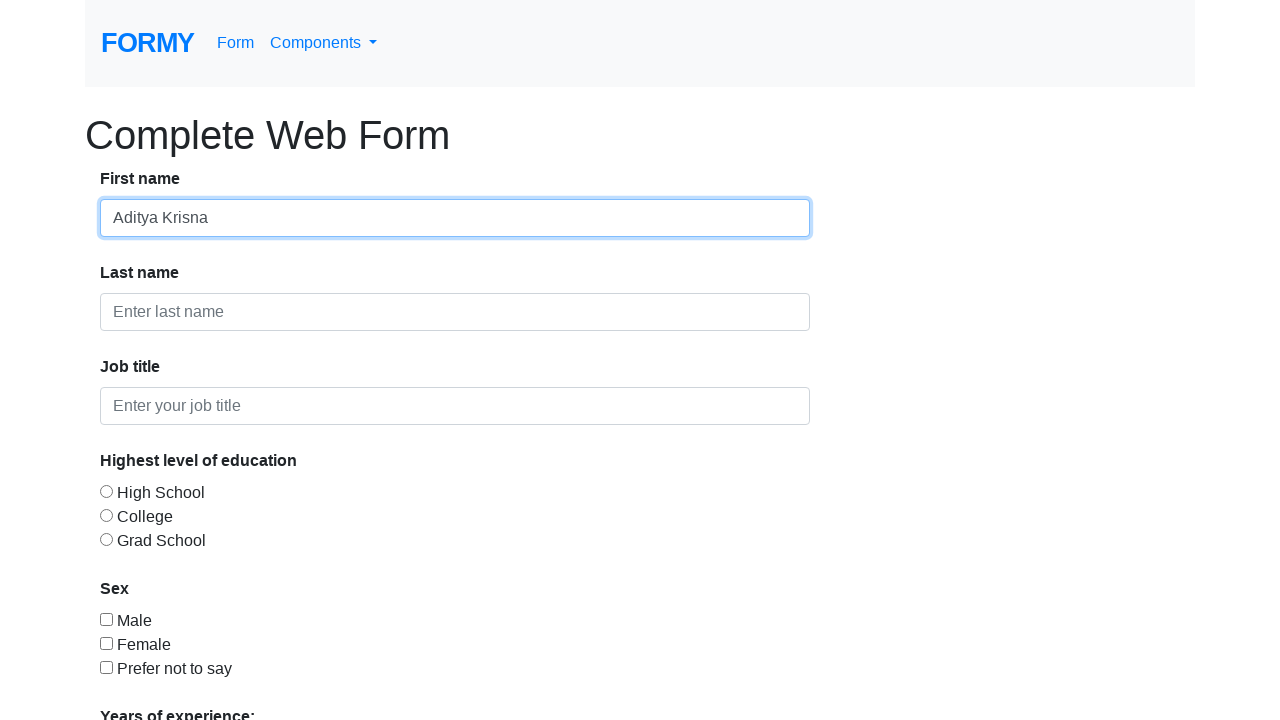

Filled last name field with 'Pamungkas' on #last-name
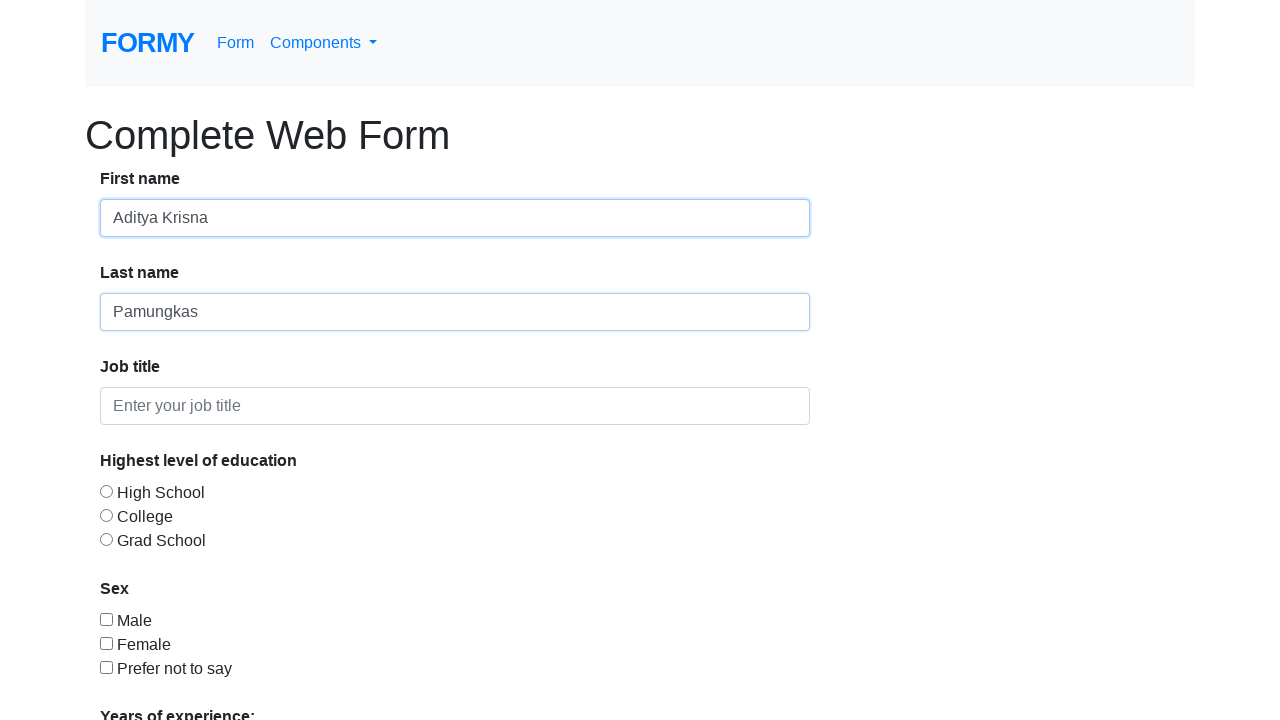

Filled job title field with 'QA' on #job-title
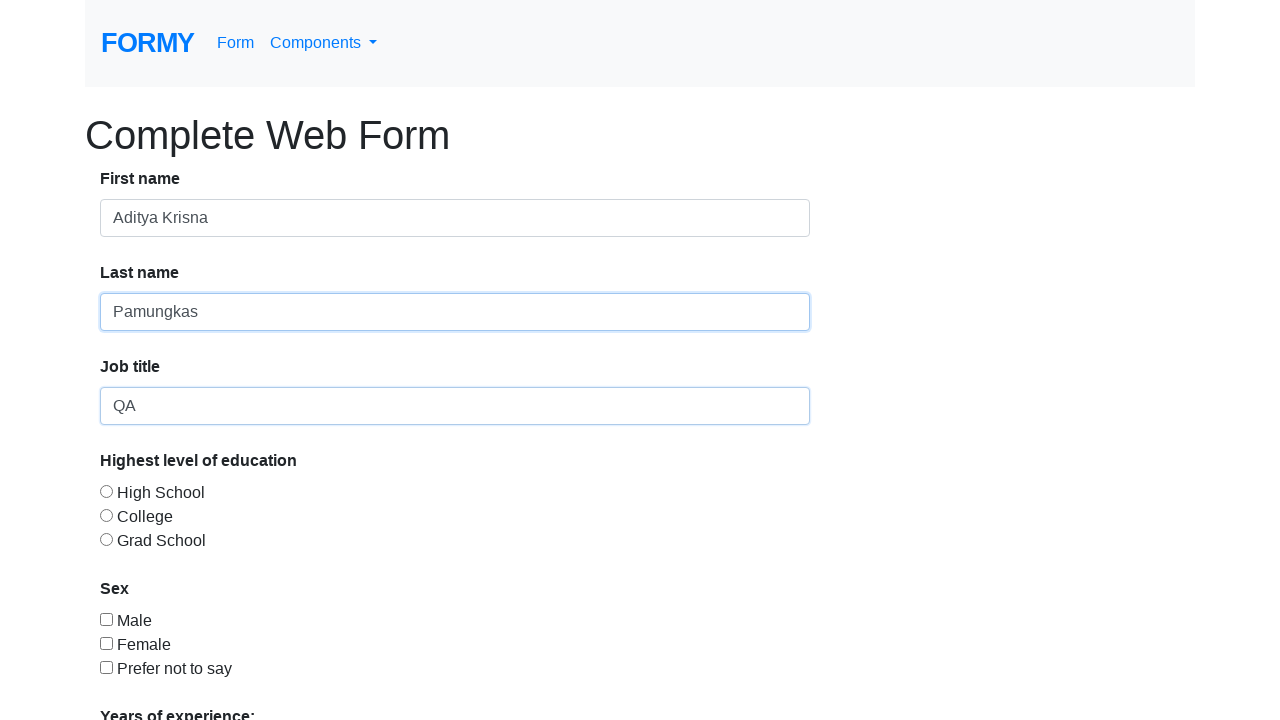

Selected radio button option 2 at (106, 515) on #radio-button-2
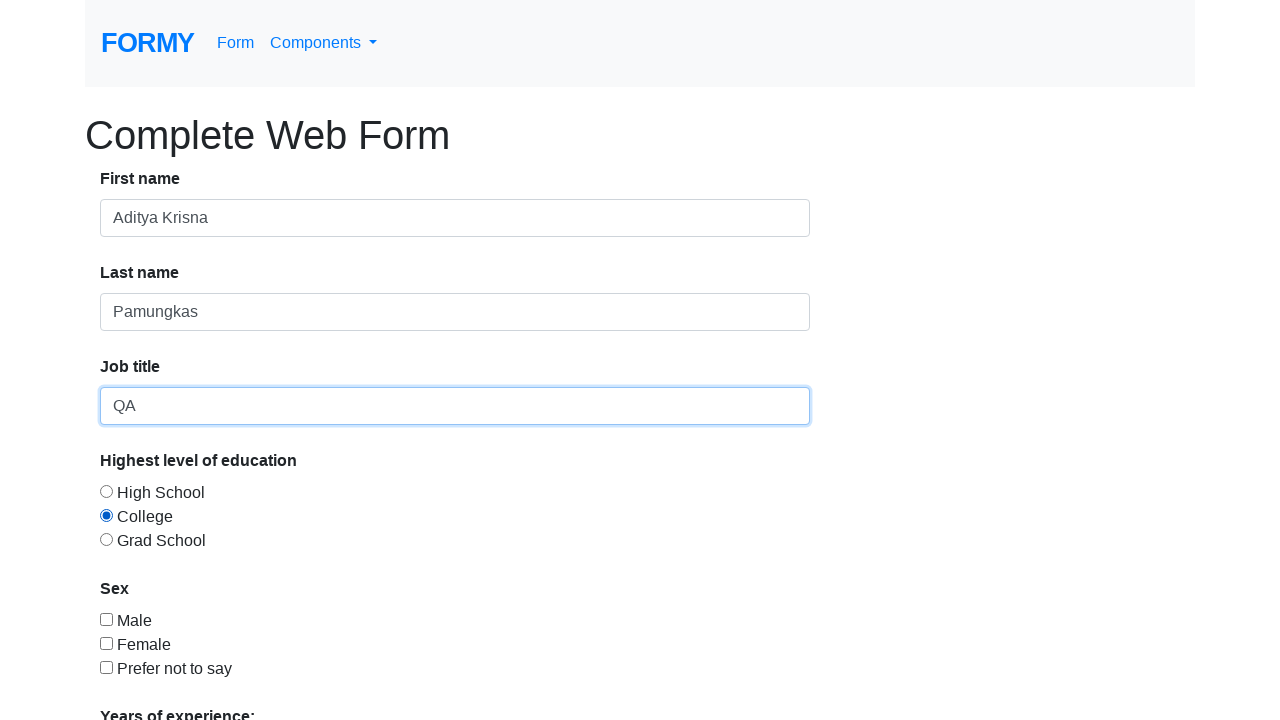

Checked checkbox 1 at (106, 619) on #checkbox-1
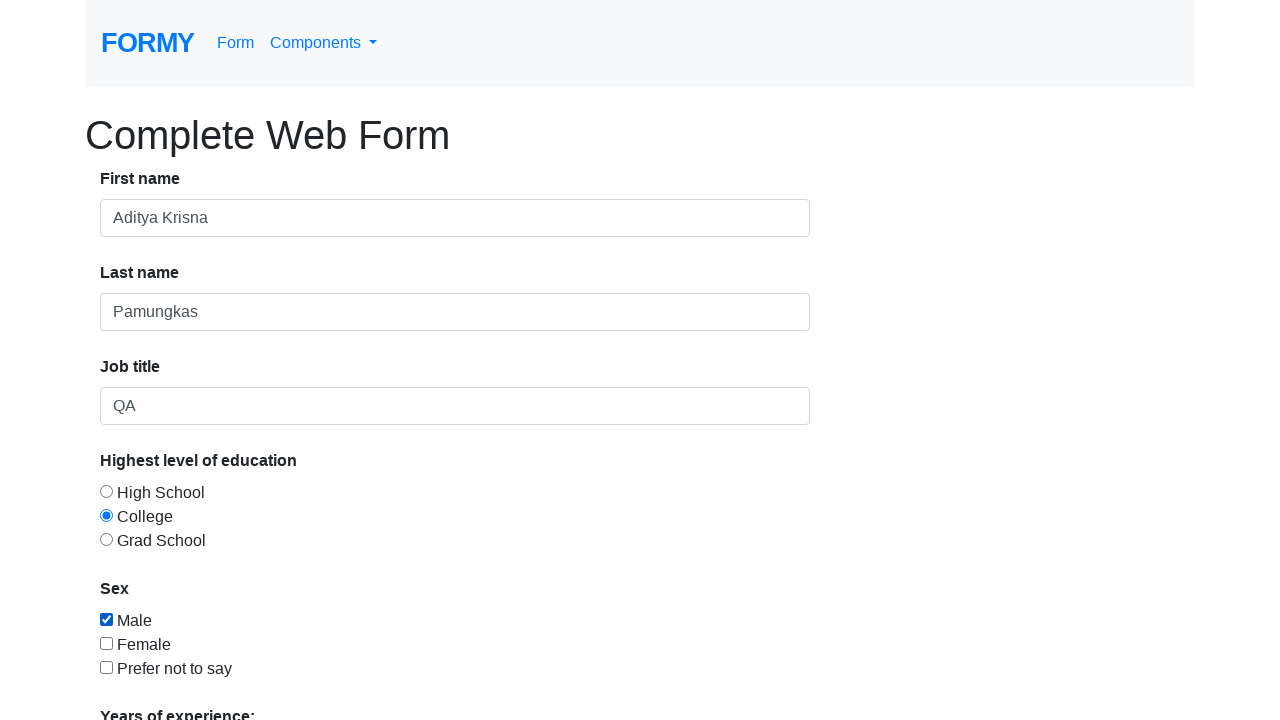

Clicked dropdown menu to open options at (270, 519) on #select-menu
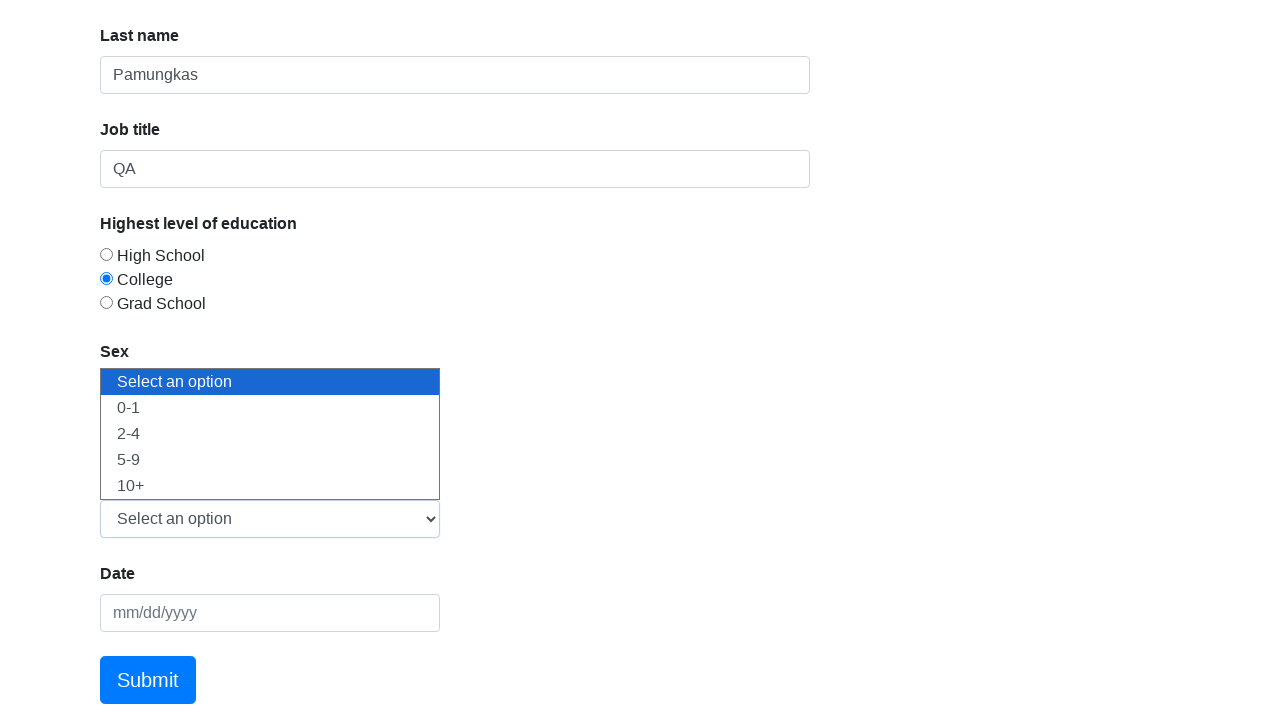

Selected dropdown option with value '1' on #select-menu
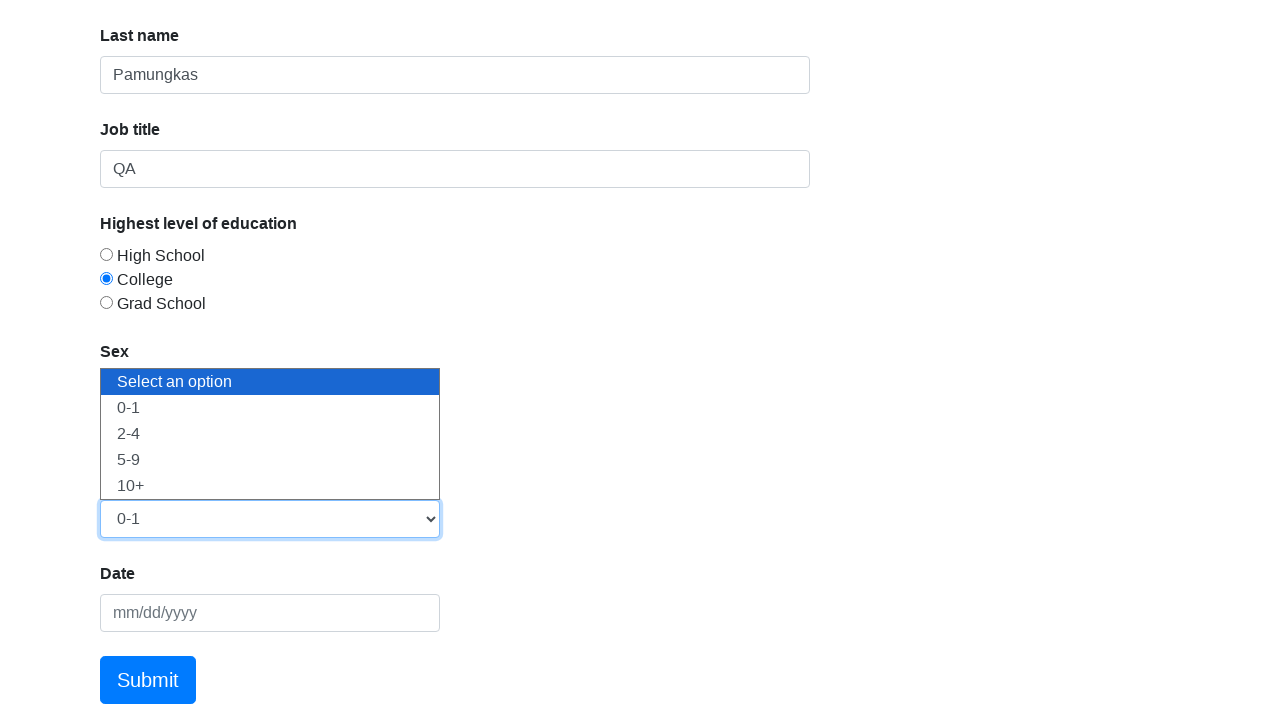

Clicked date picker field at (270, 613) on #datepicker
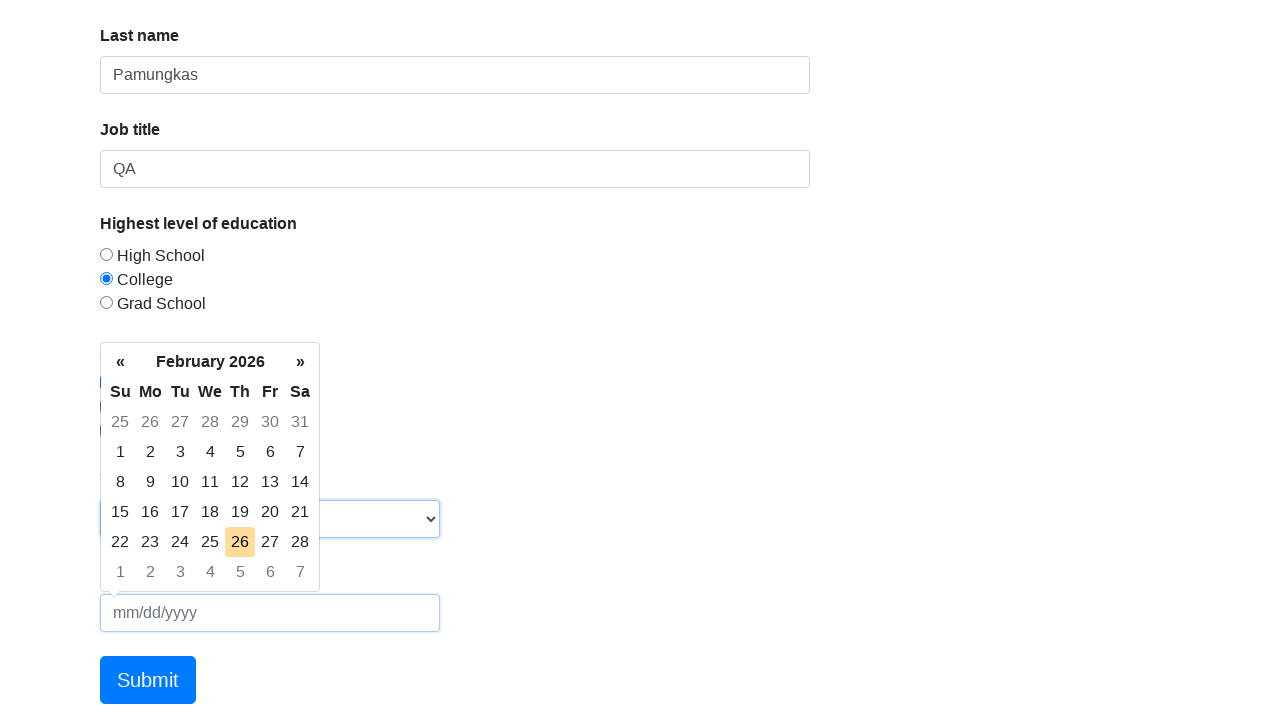

Filled date picker with '10/12/2022' on #datepicker
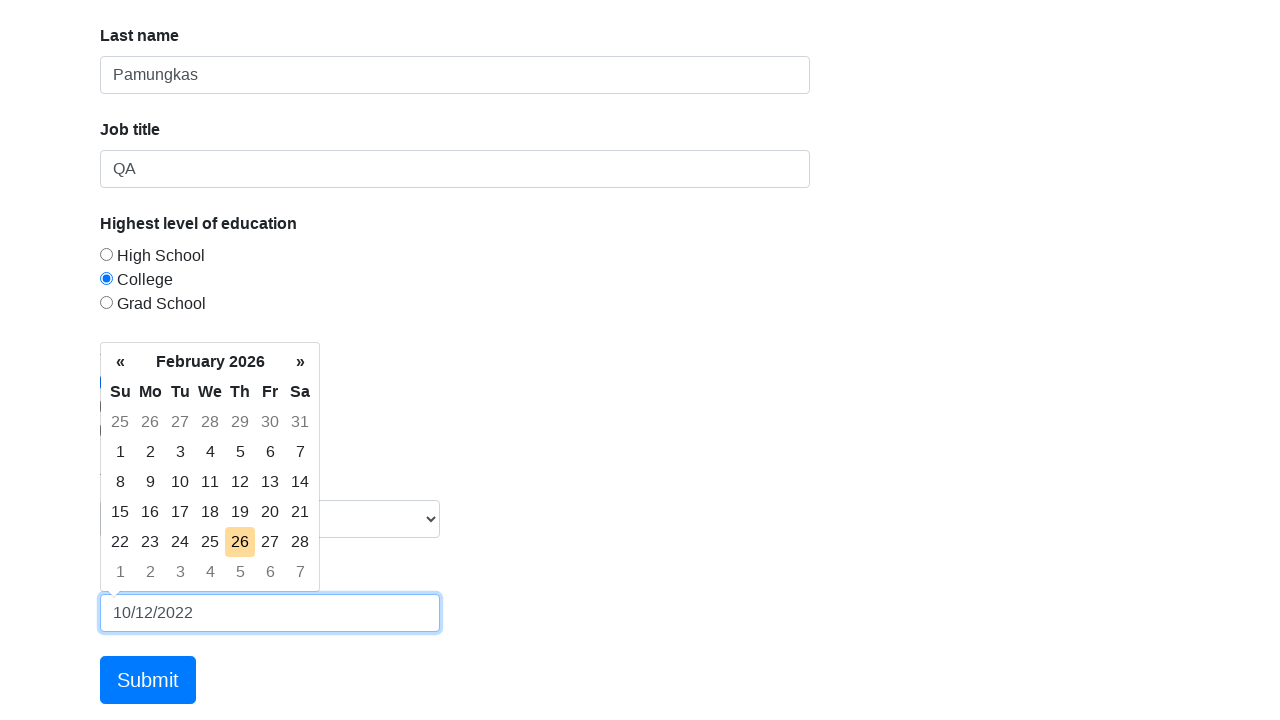

Pressed Enter to confirm date picker on #datepicker
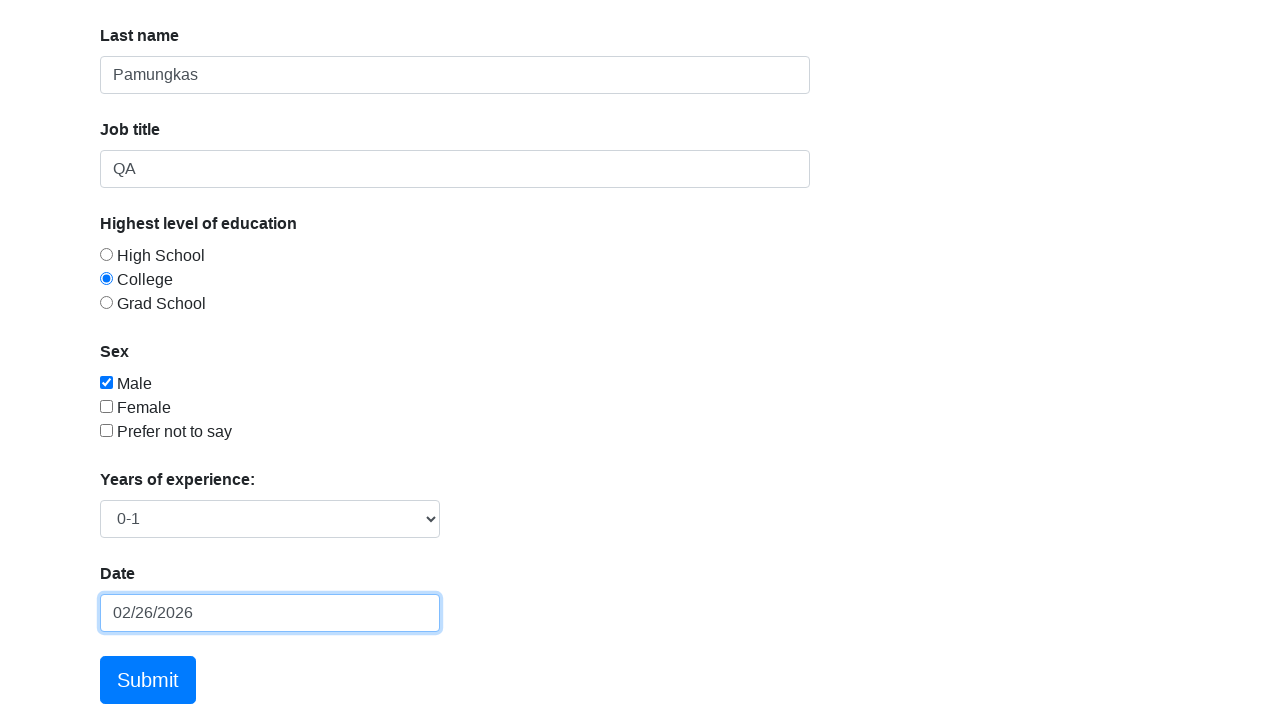

Clicked Submit button to complete form submission at (148, 680) on a:text('Submit')
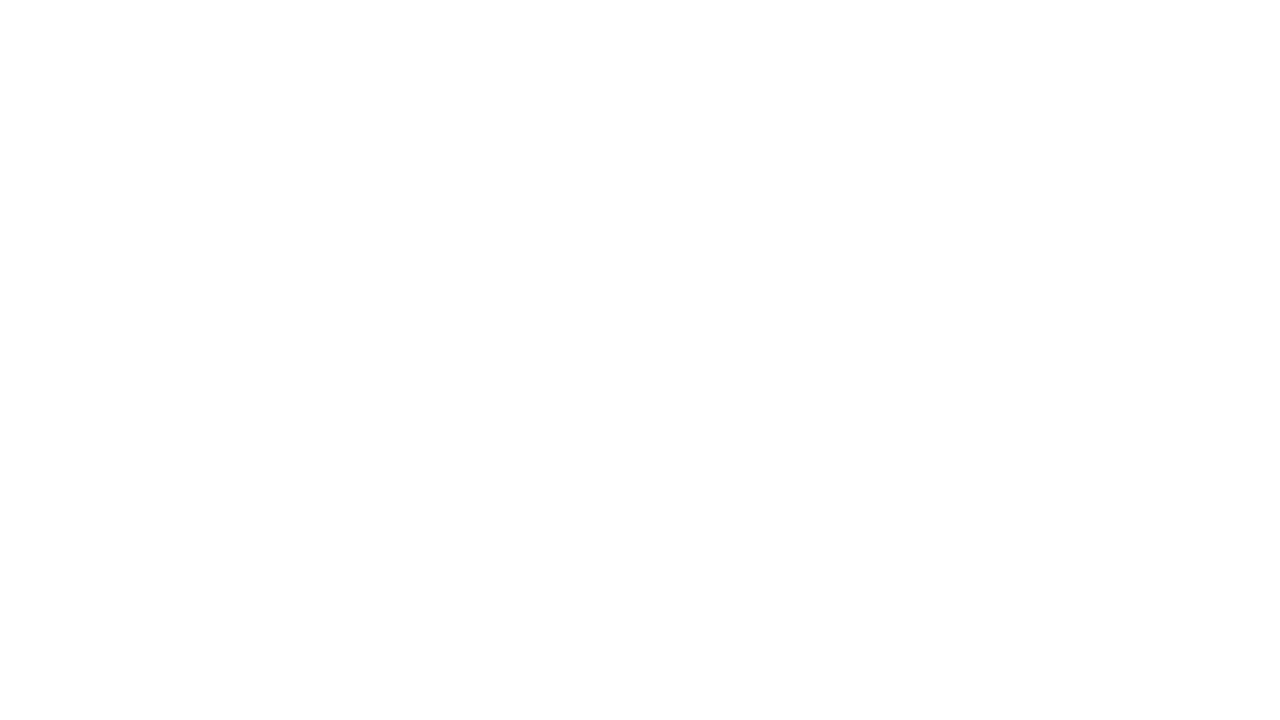

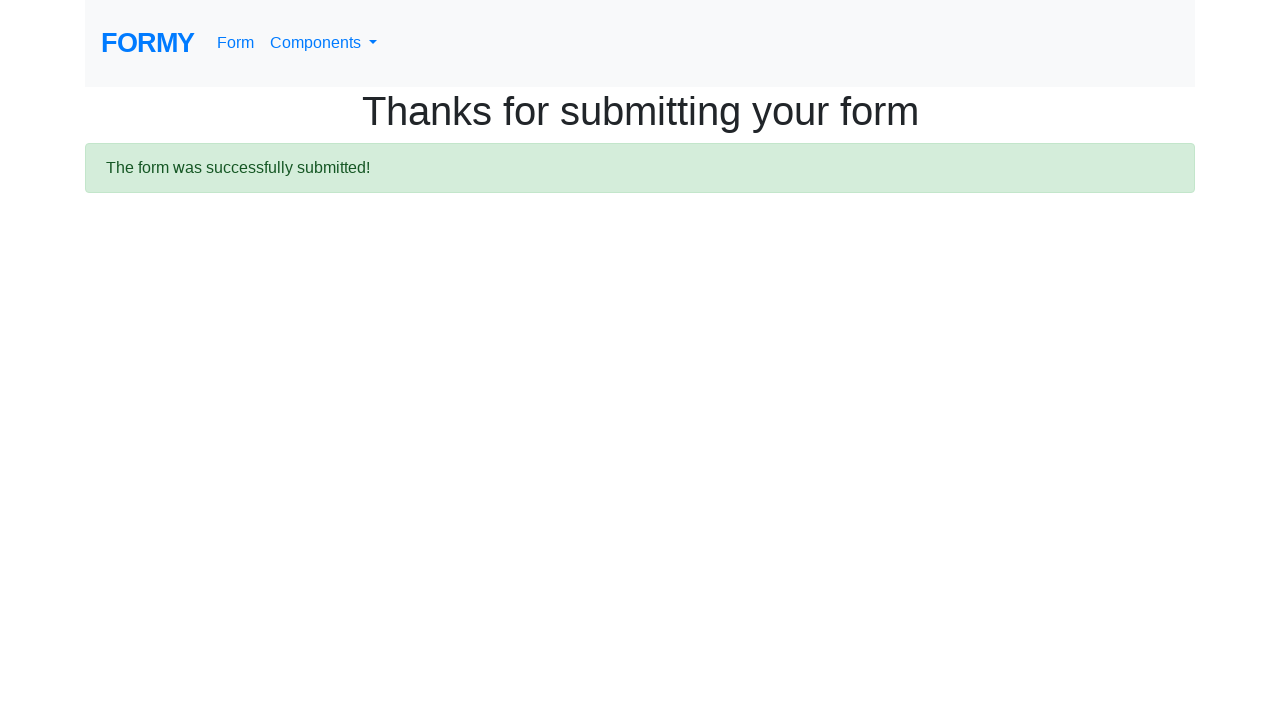